Tests handling of multiple alert dialogs by clicking all alert buttons and accepting each dialog that appears

Starting URL: https://www.techglobal-training.com/frontend/alerts

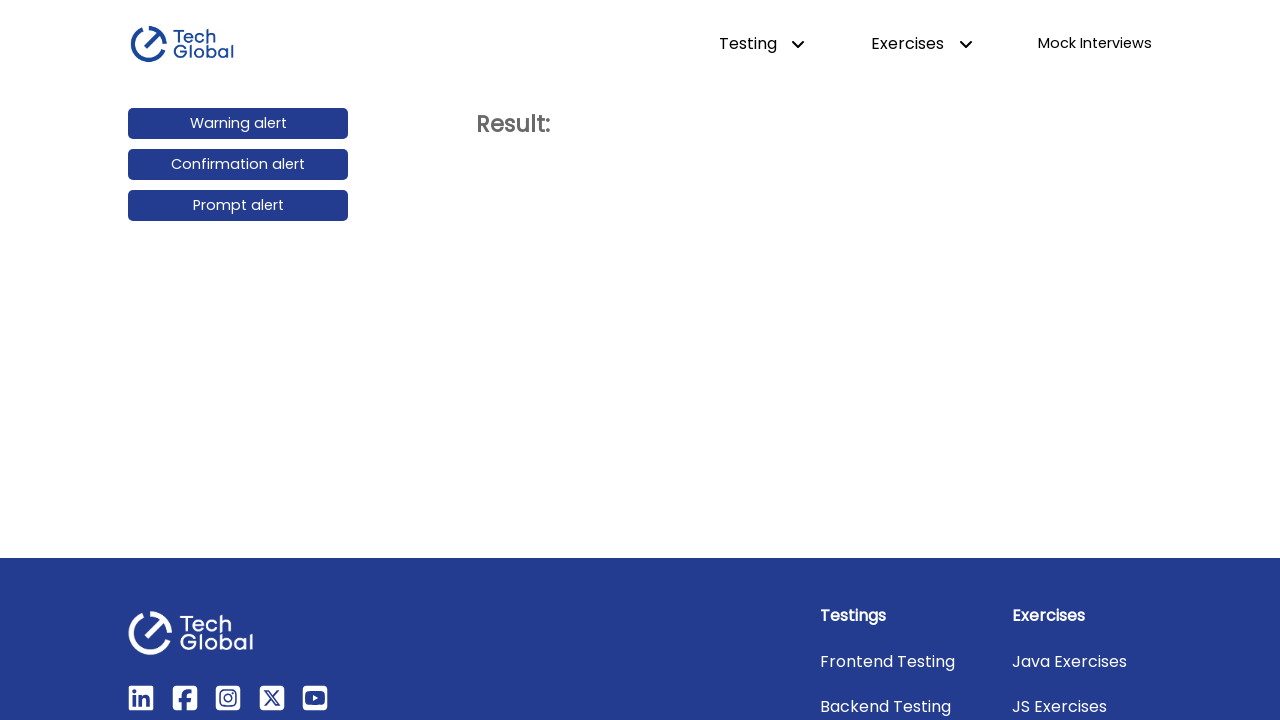

Set up dialog handler to accept all dialogs
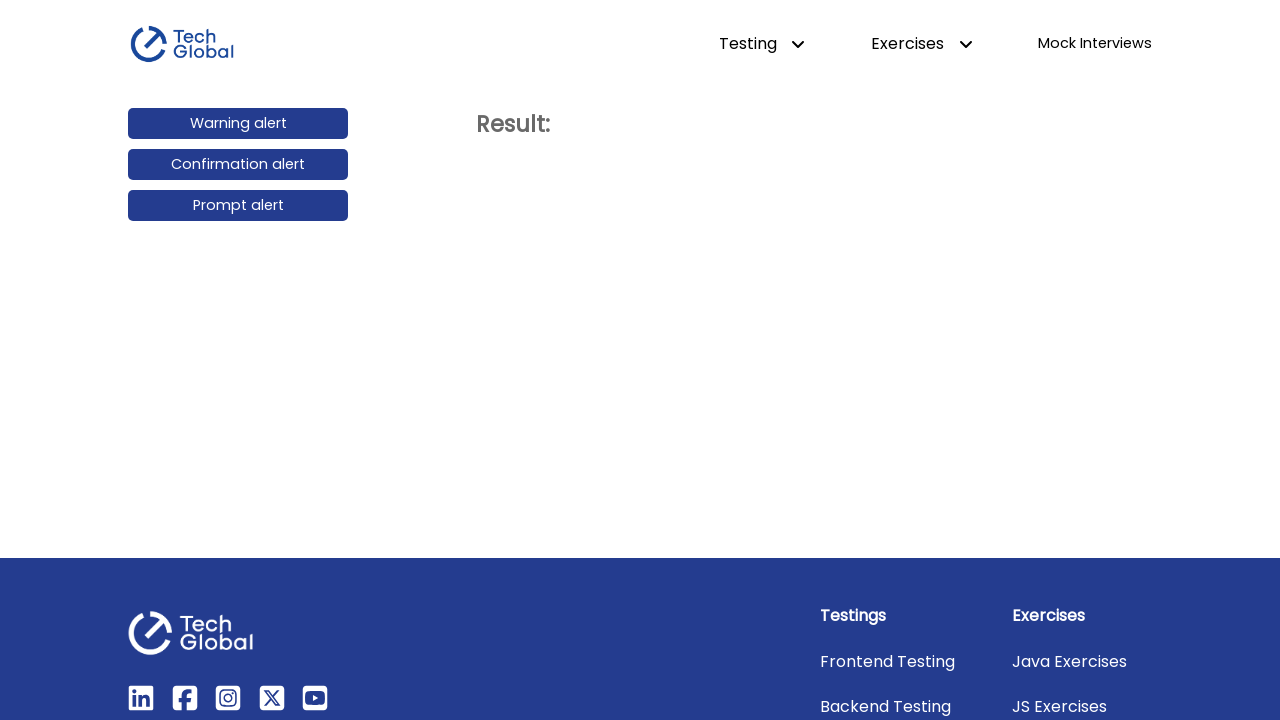

Located all alert buttons with id ending in 'alert'
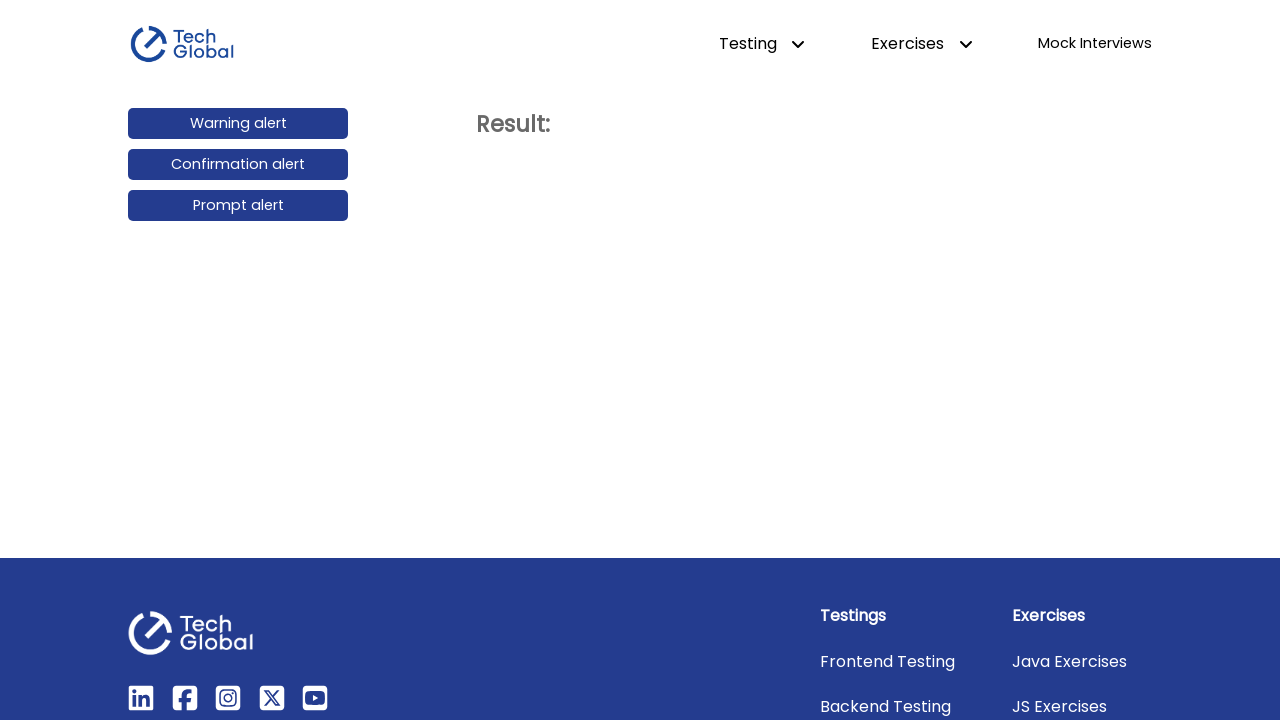

Clicked alert button 1 and accepted dialog at (238, 124) on [id$="alert"] >> nth=0
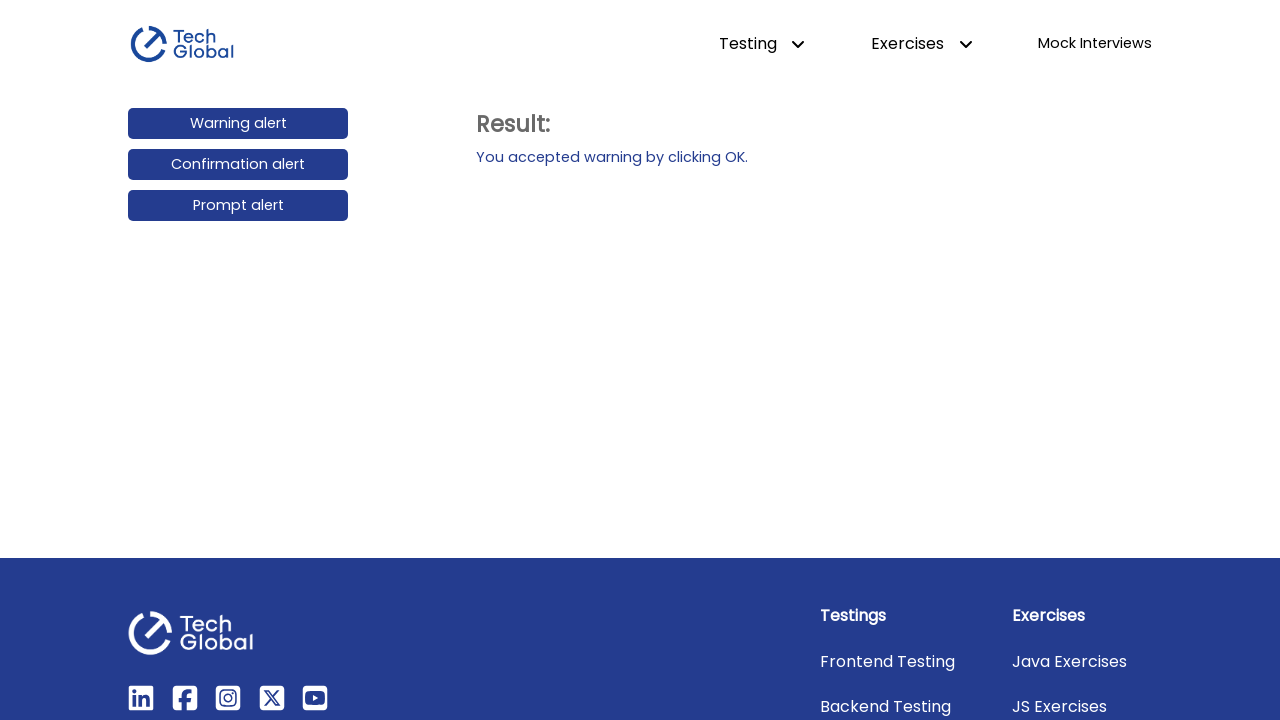

Clicked alert button 2 and accepted dialog at (238, 165) on [id$="alert"] >> nth=1
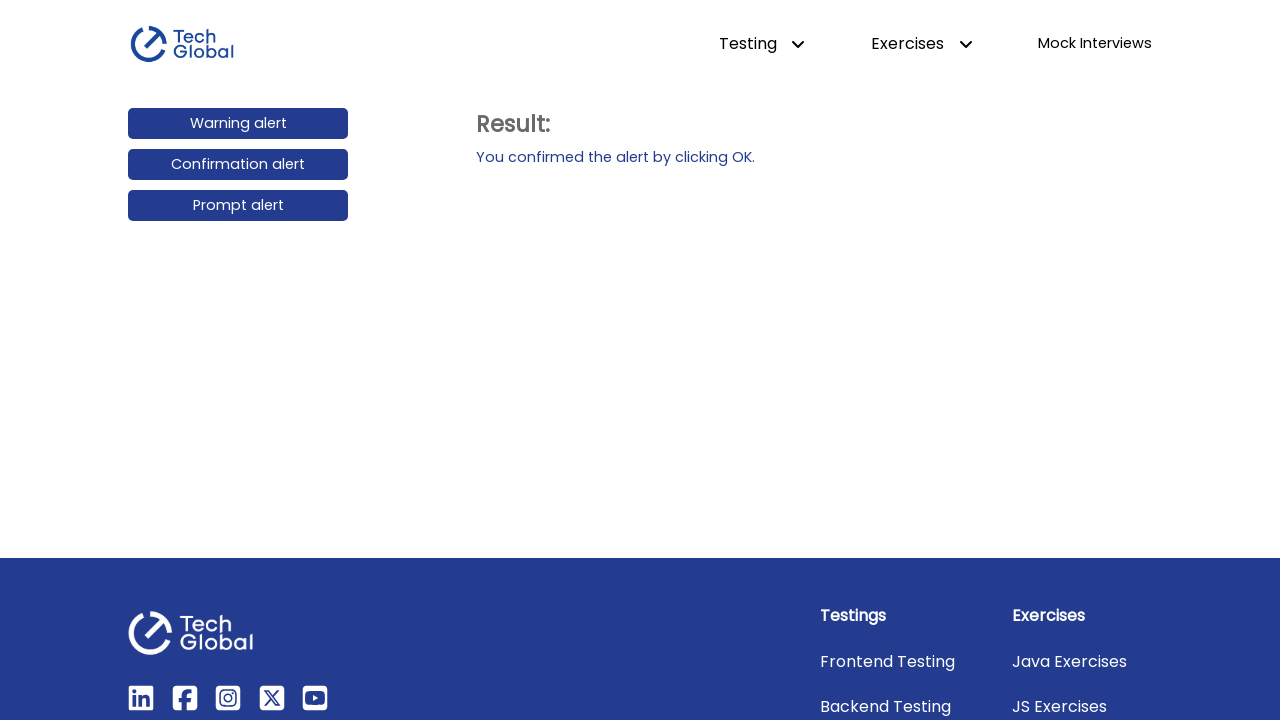

Clicked alert button 3 and accepted dialog at (238, 206) on [id$="alert"] >> nth=2
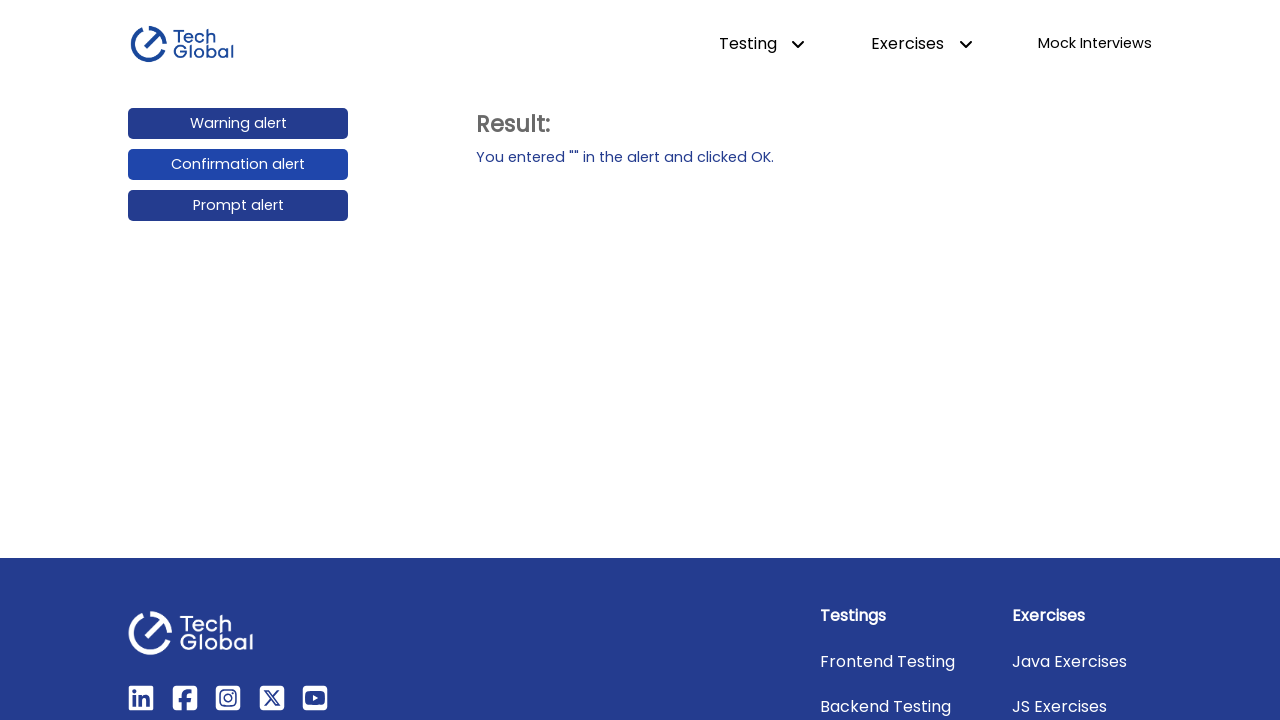

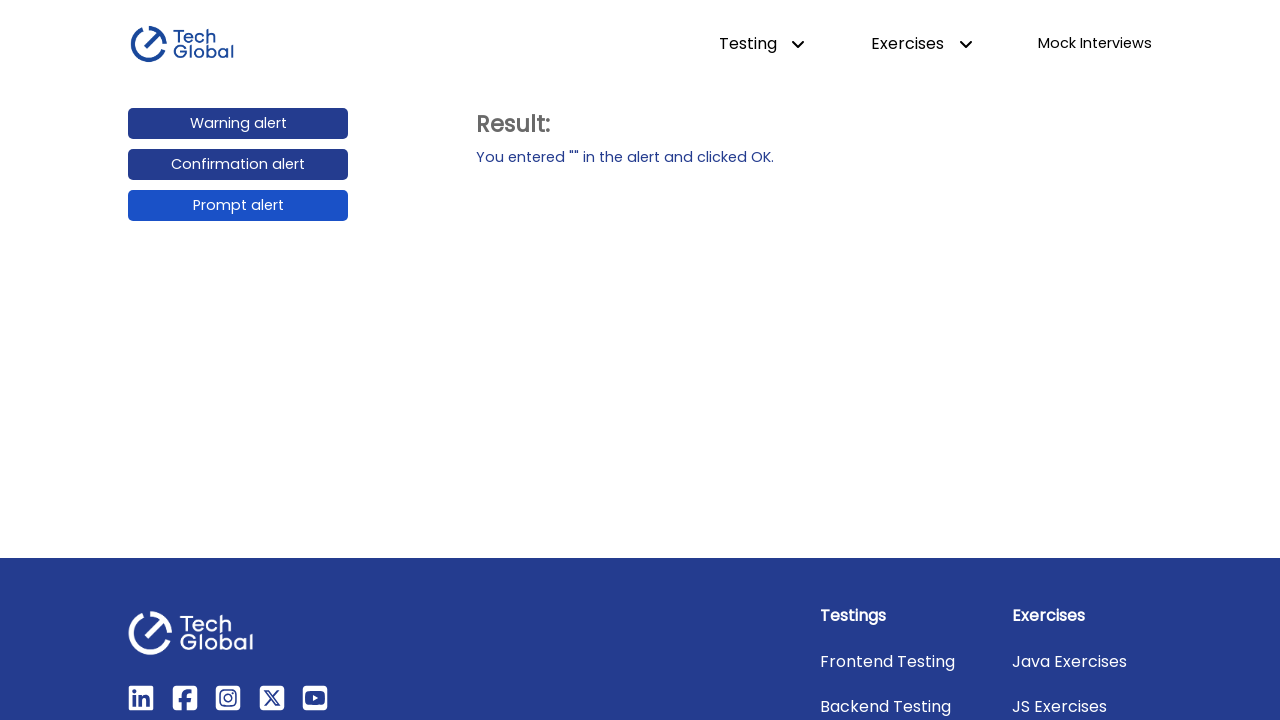